Tests form input field by entering text, appending more text, then clearing the field

Starting URL: https://formy-project.herokuapp.com/form

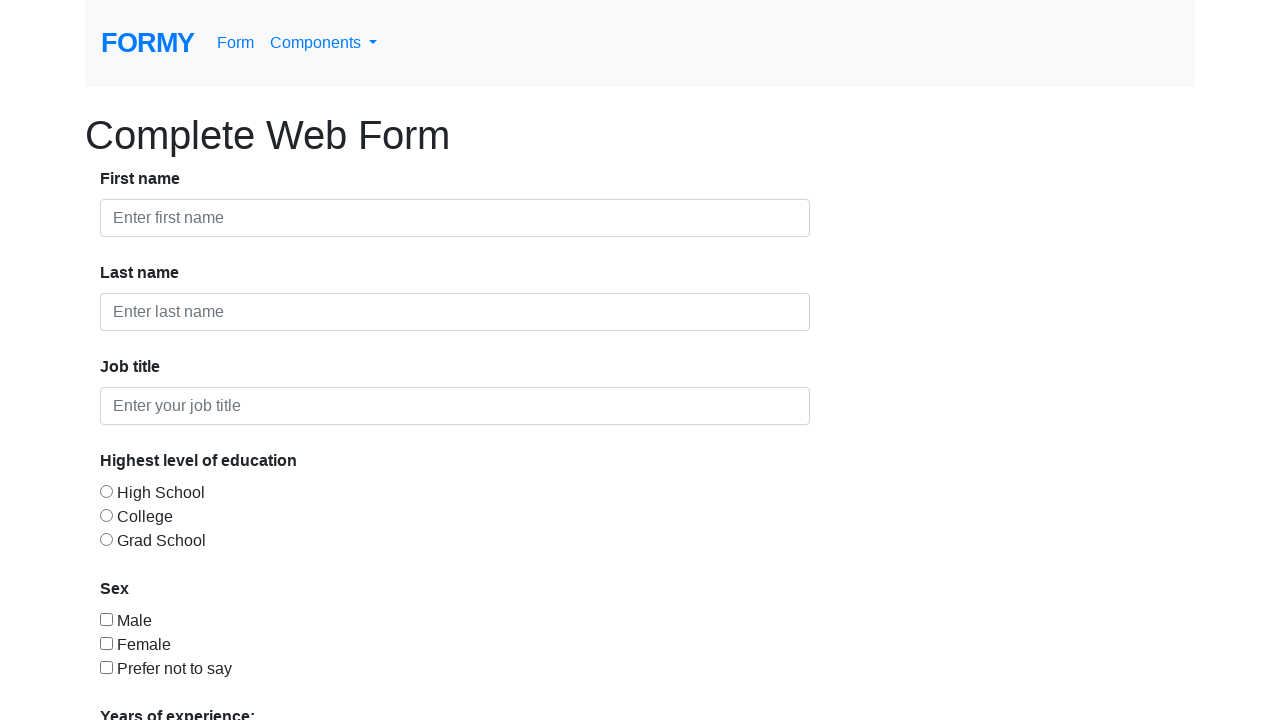

Filled first name field with initial text 'Invat da nu prea, ' on #first-name
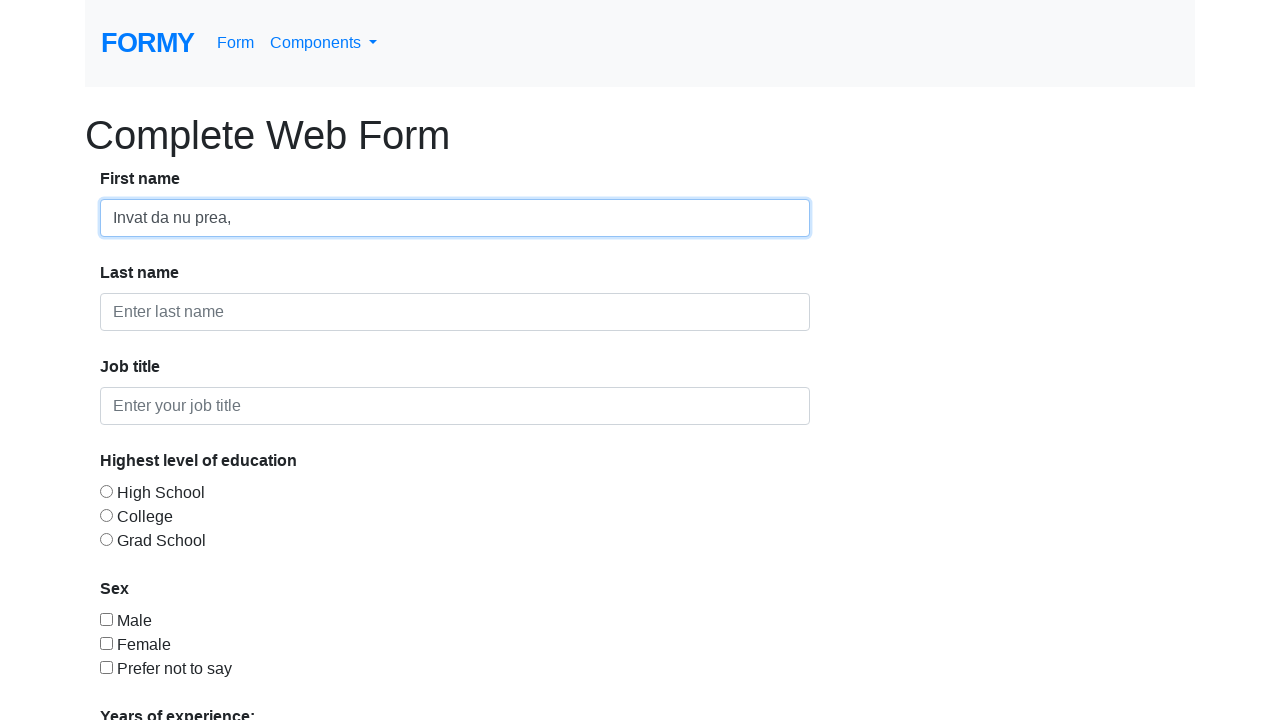

Appended text 'da nu renuntam' to first name field on #first-name
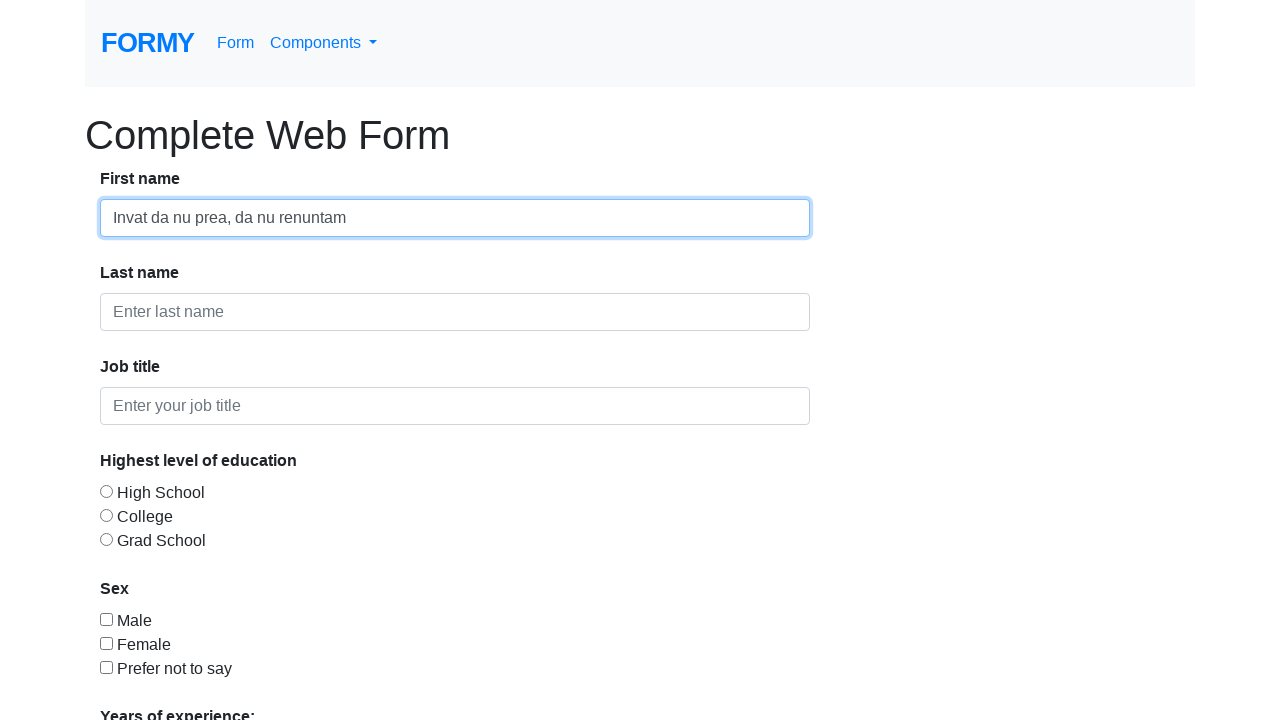

Cleared first name field on #first-name
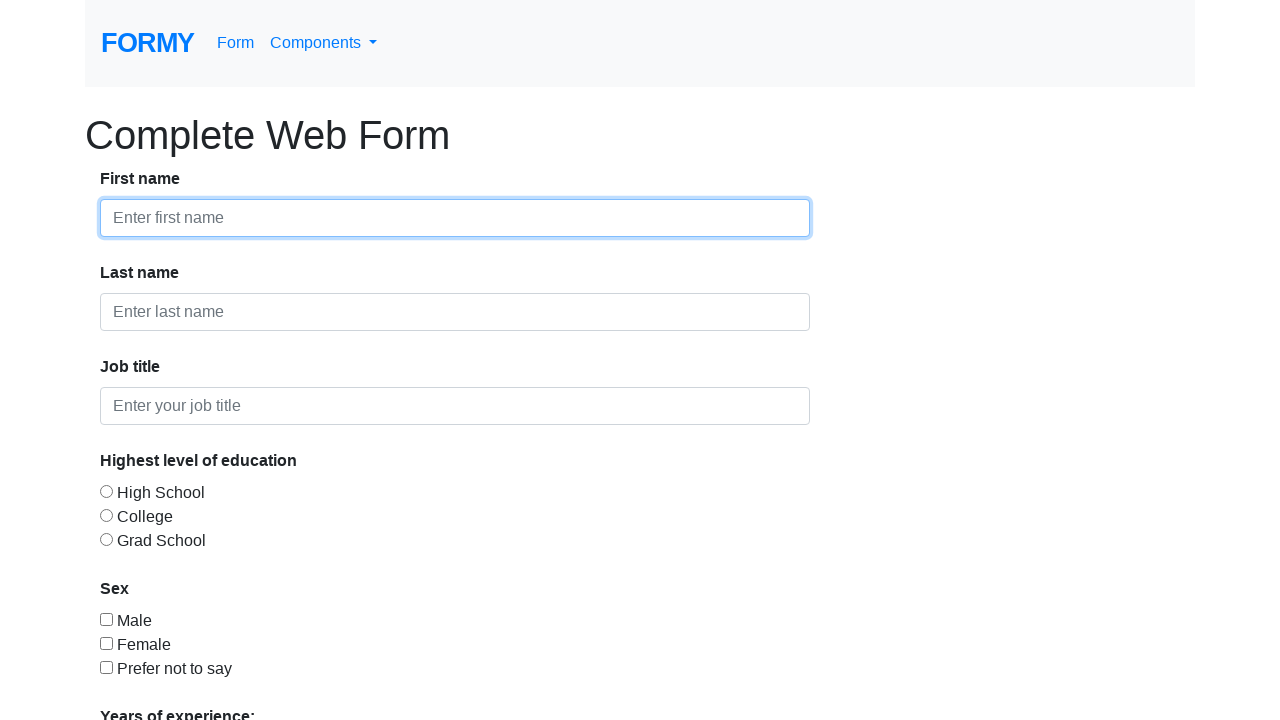

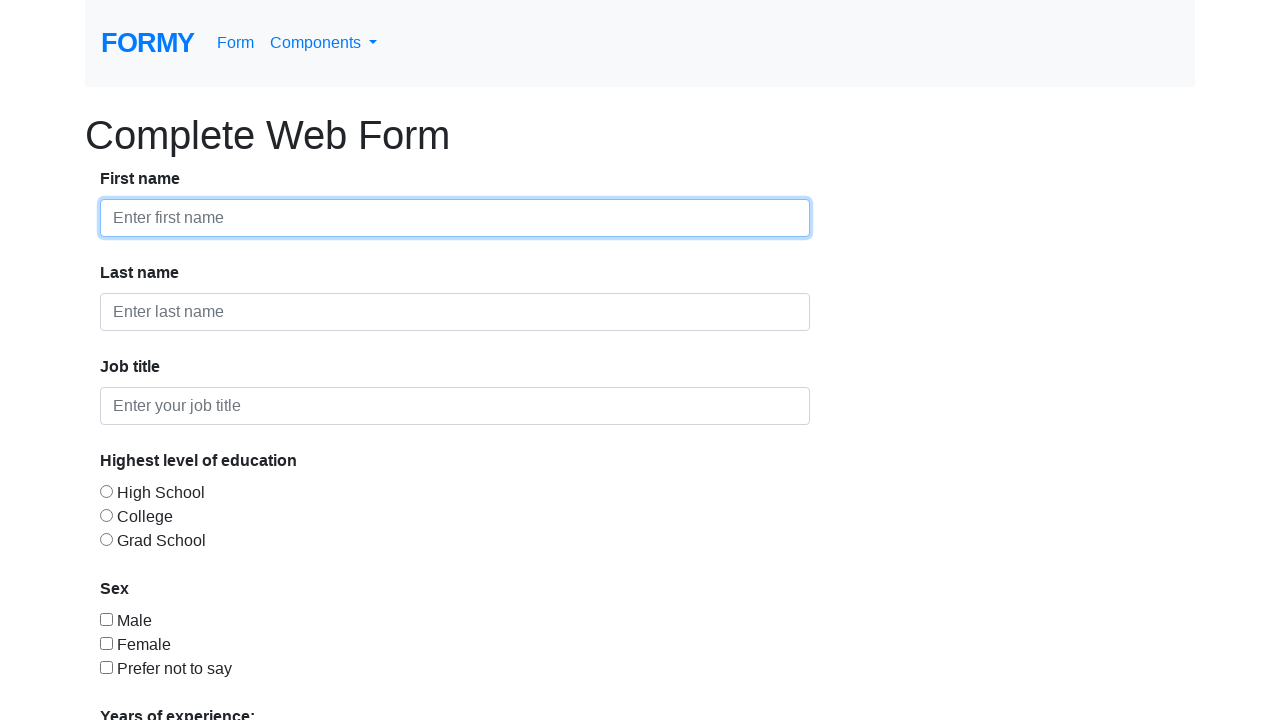